Performs drag and drop by offset from source element to target position

Starting URL: https://crossbrowsertesting.github.io/drag-and-drop

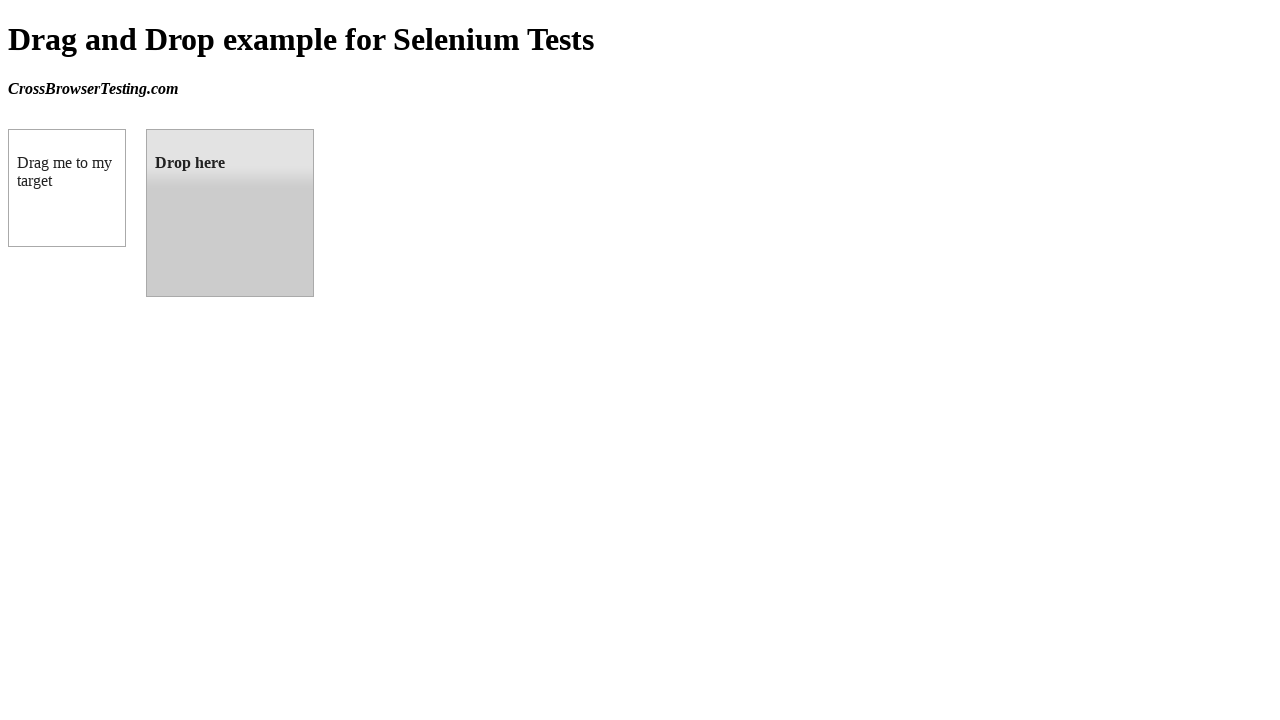

Located draggable source element
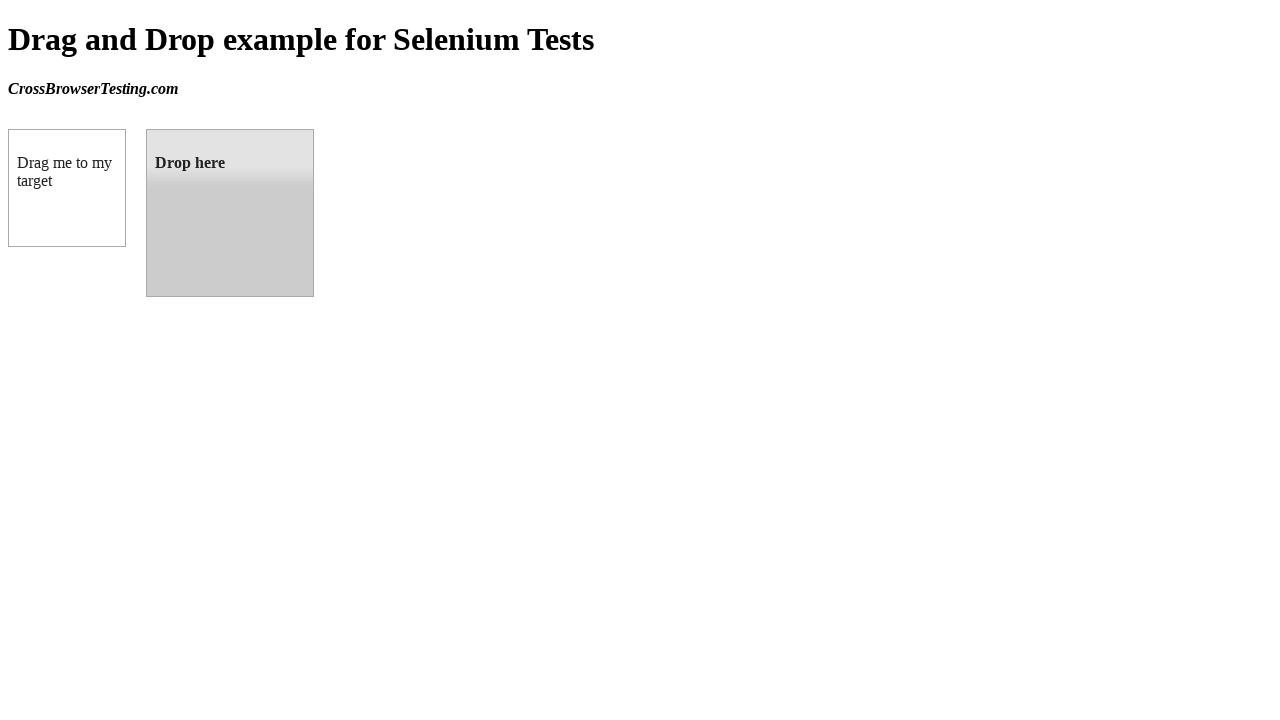

Located droppable target element
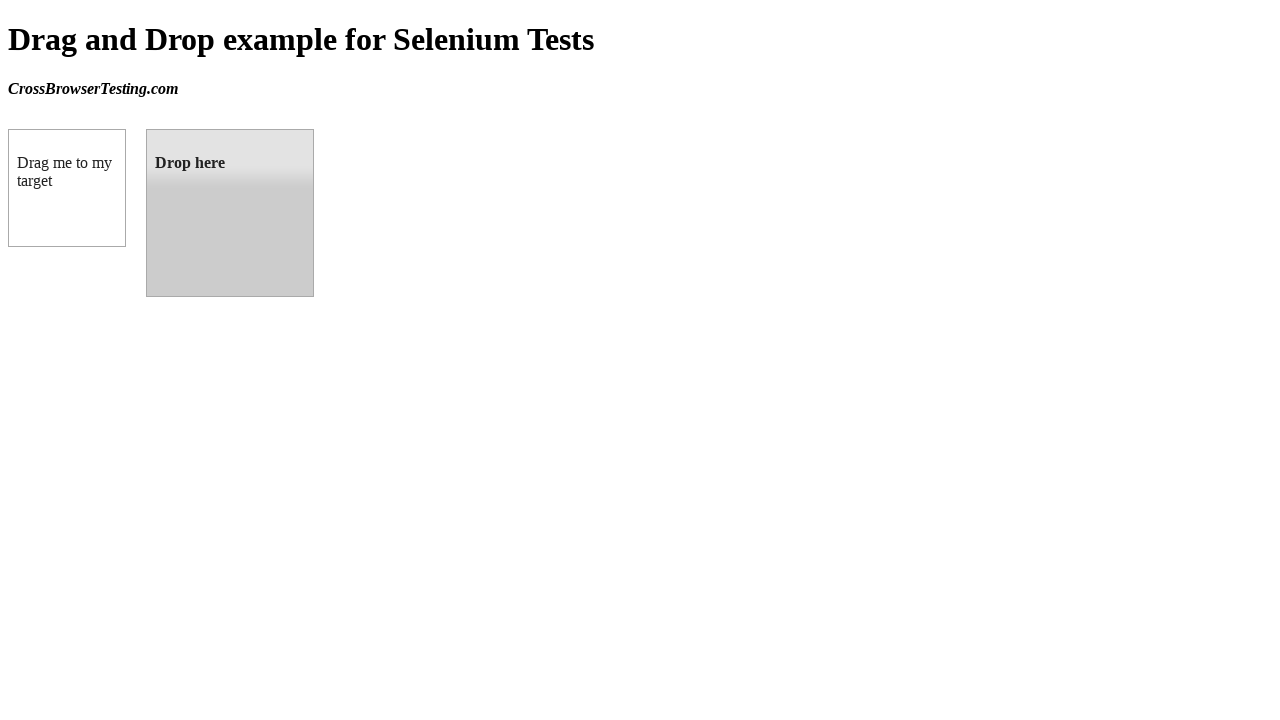

Retrieved target element bounding box coordinates
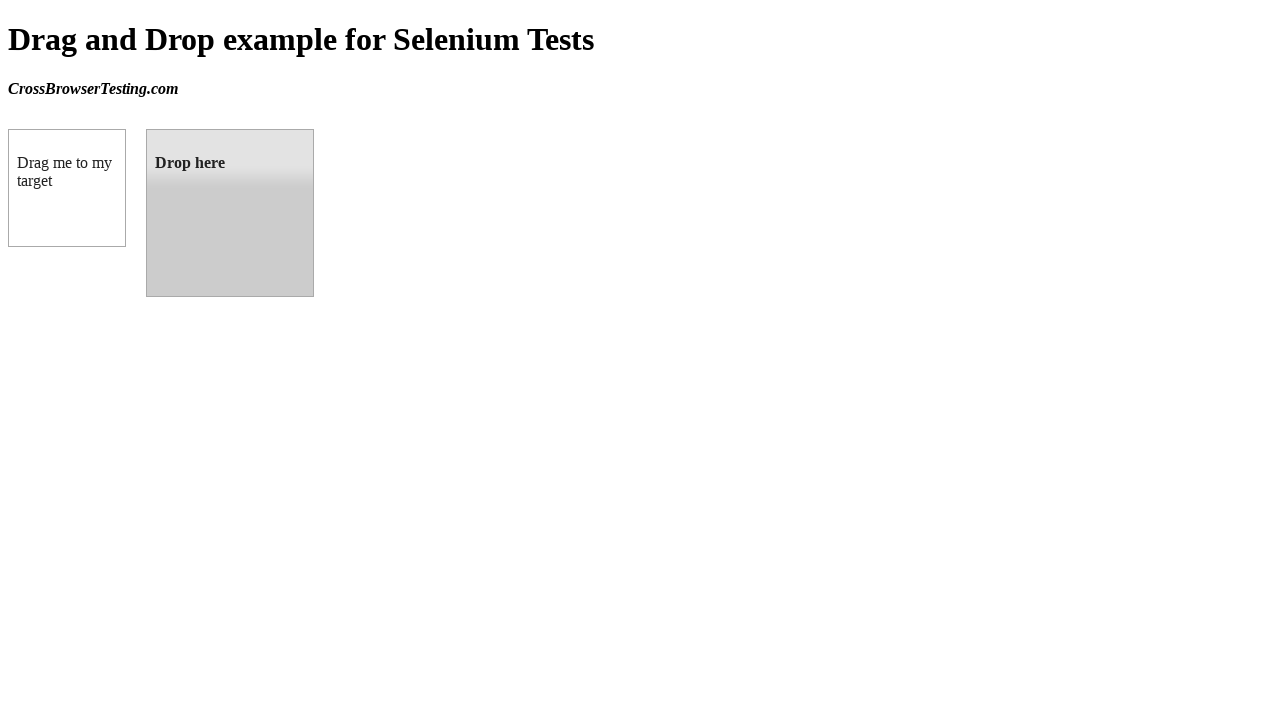

Dragged source element to target position at (230, 213)
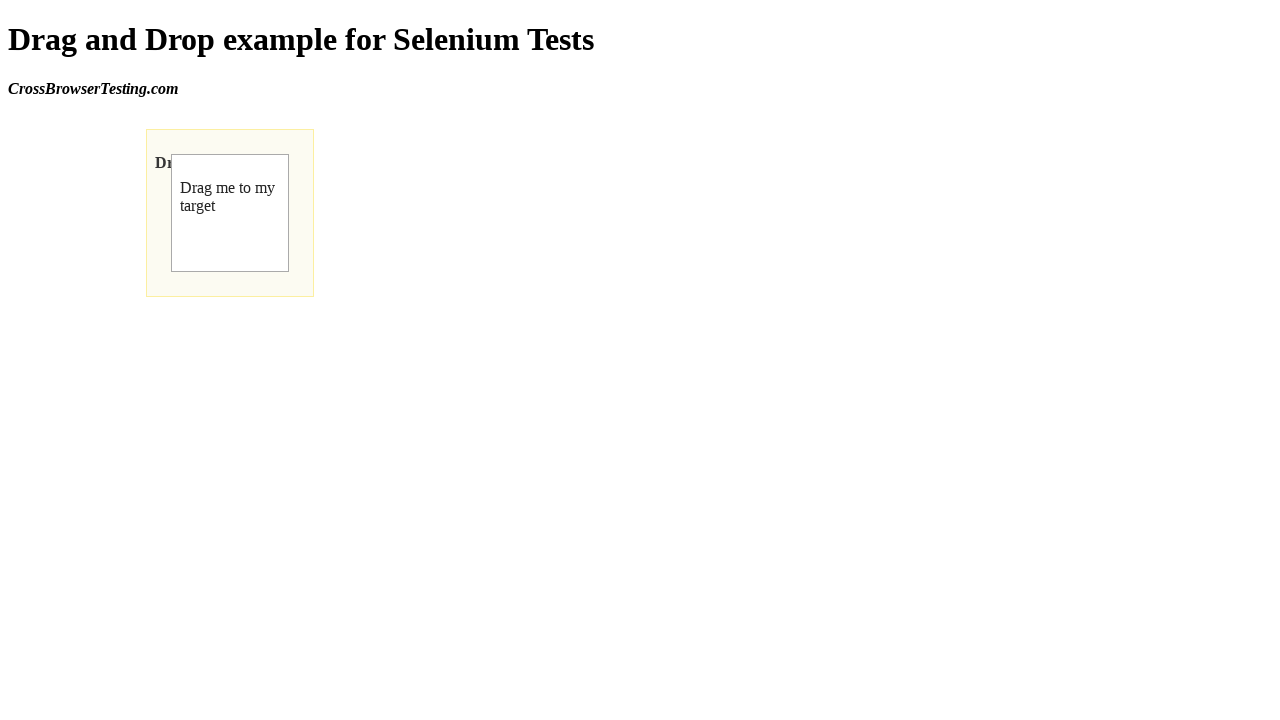

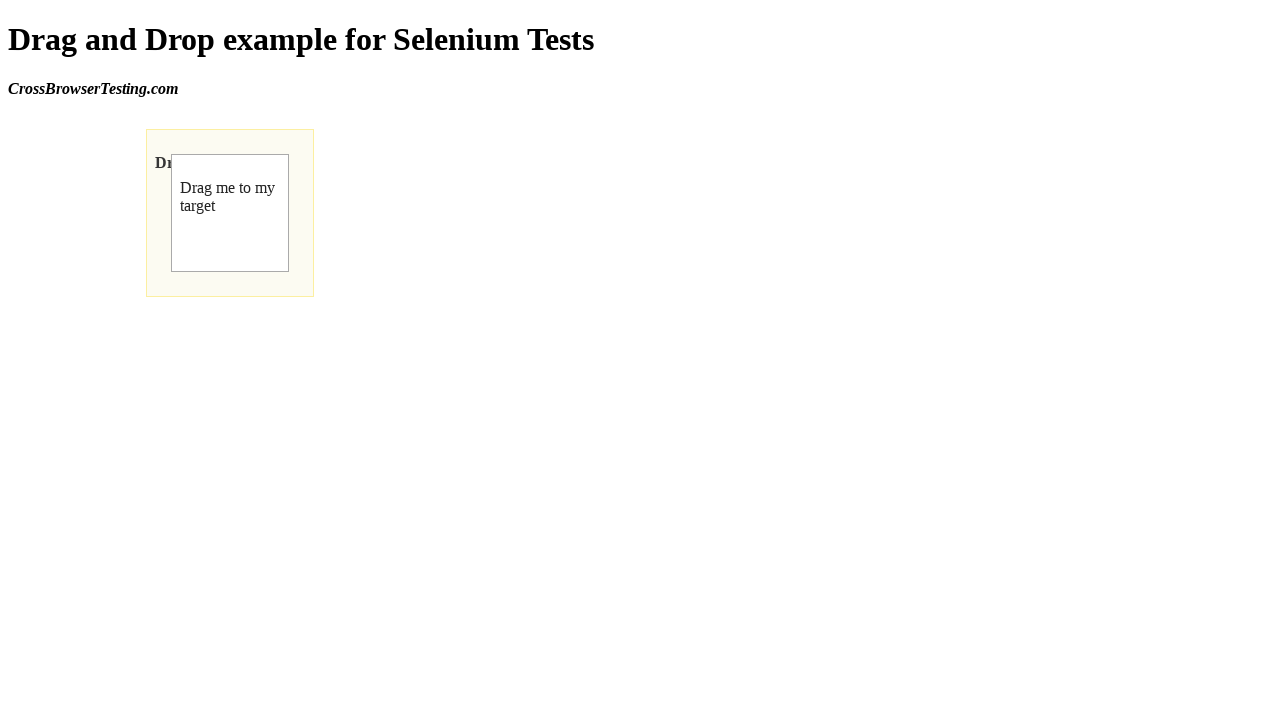